Tests dynamic button text update functionality by entering text in an input field and verifying the button text changes accordingly

Starting URL: http://uitestingplayground.com/textinput

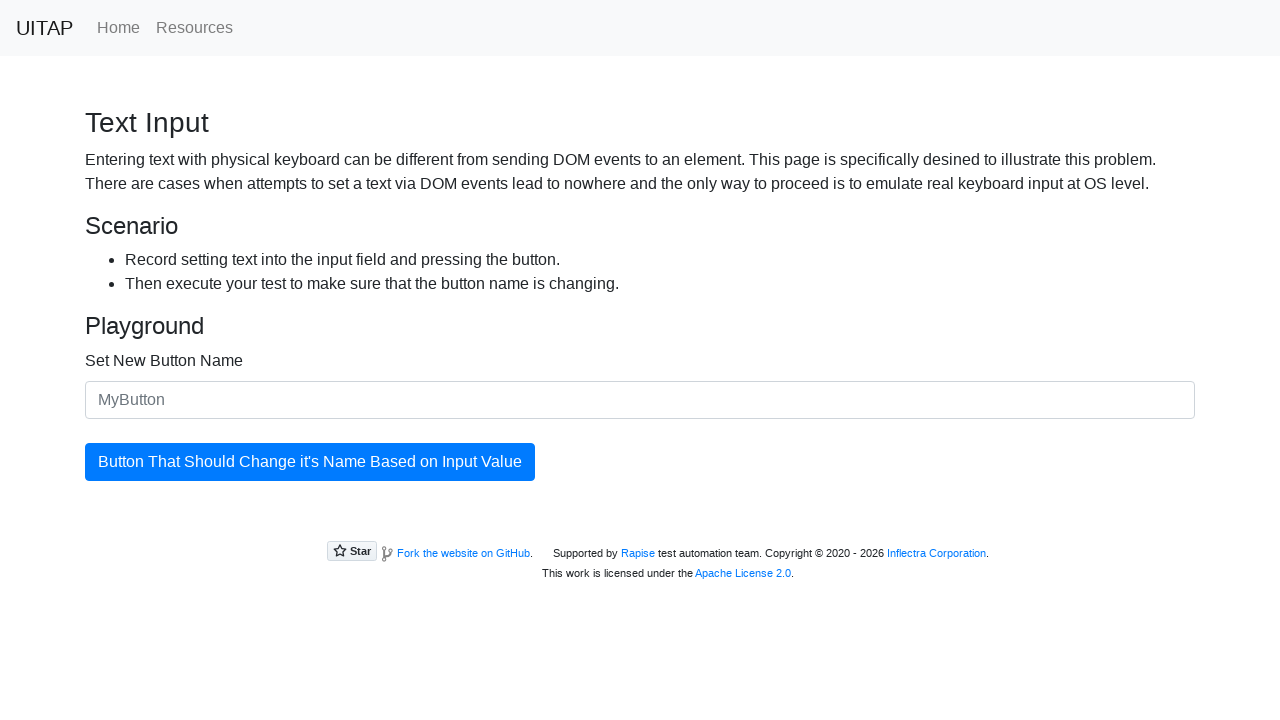

Cleared the input field for button name on #newButtonName
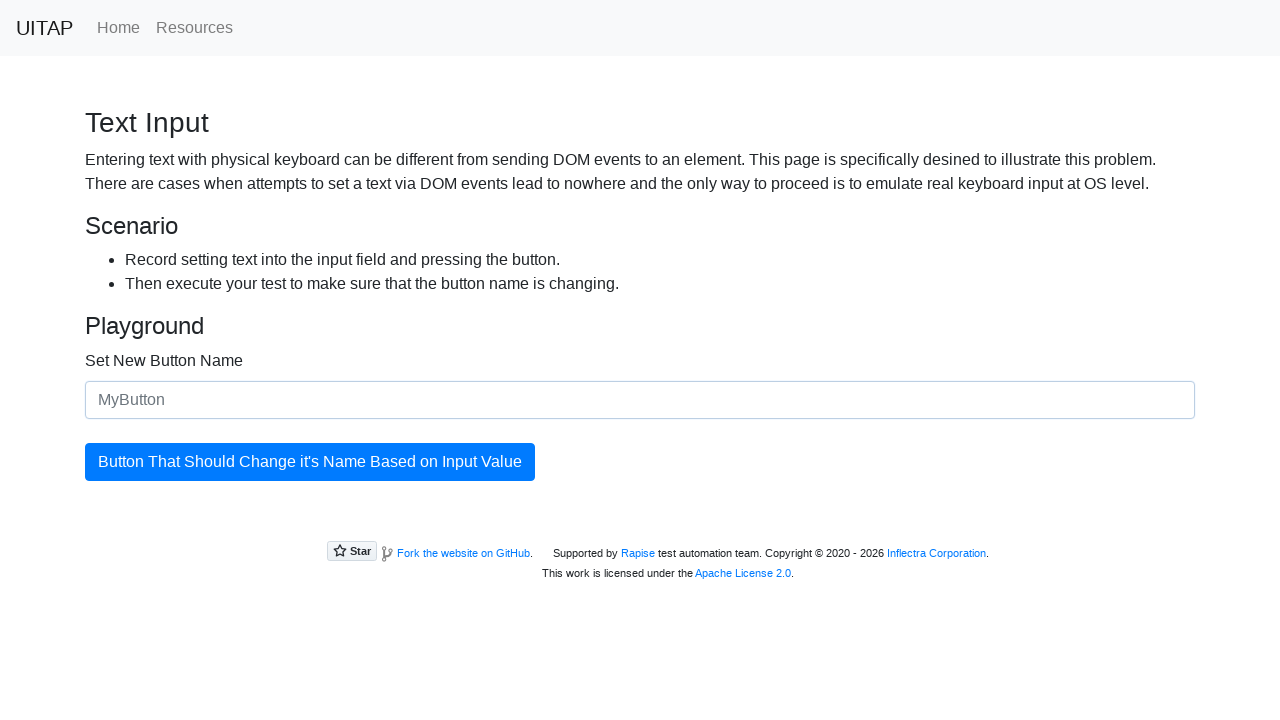

Filled input field with 'SkyPro' as new button name on #newButtonName
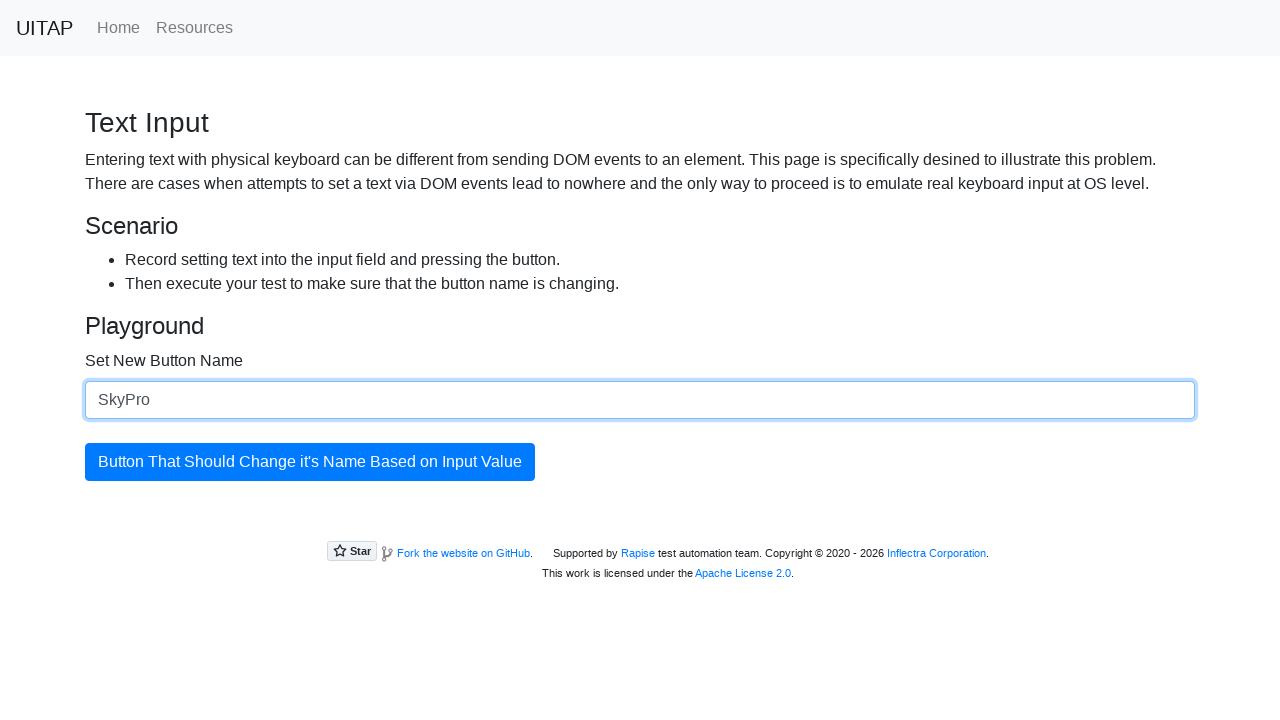

Clicked the updating button to apply new text at (310, 462) on #updatingButton
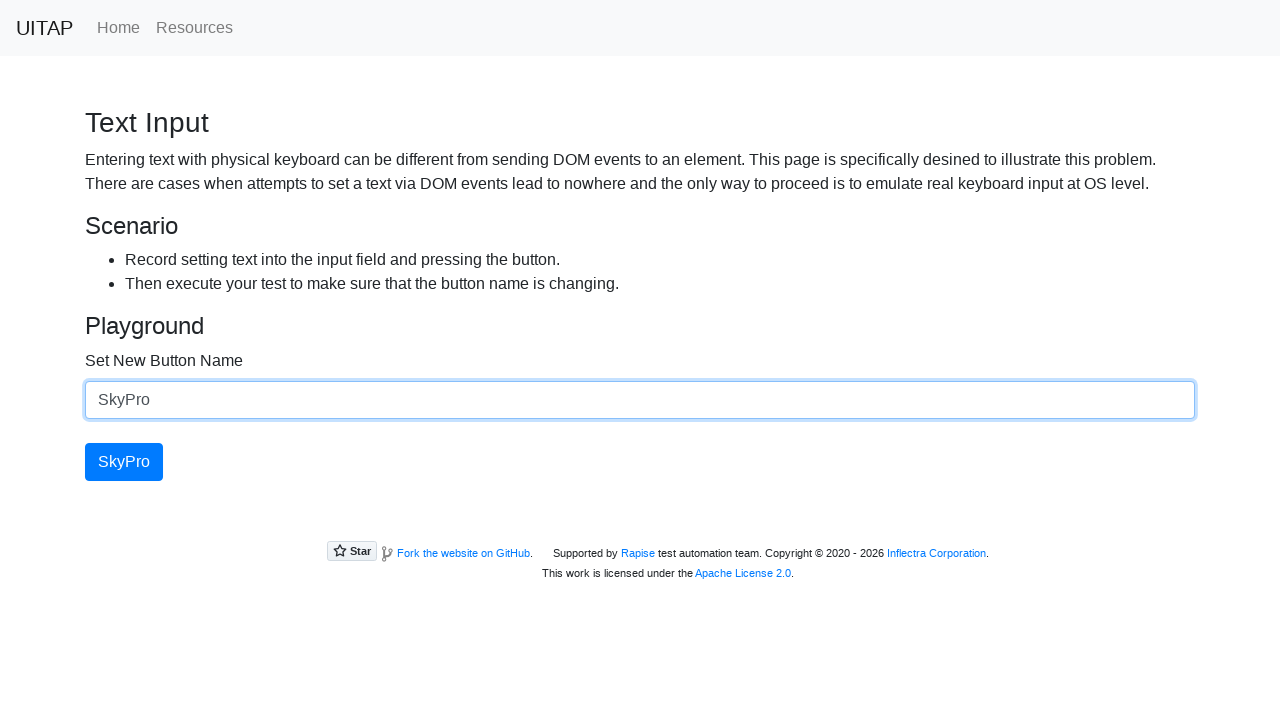

Verified button text successfully updated to 'SkyPro'
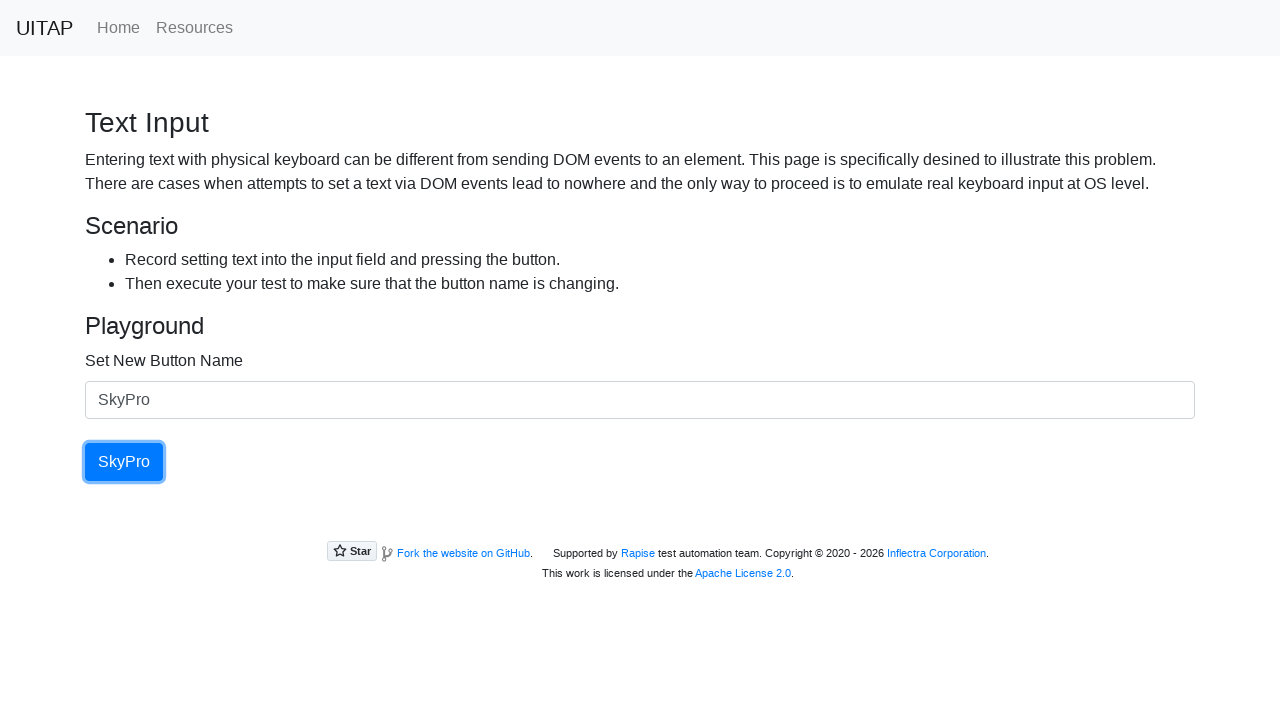

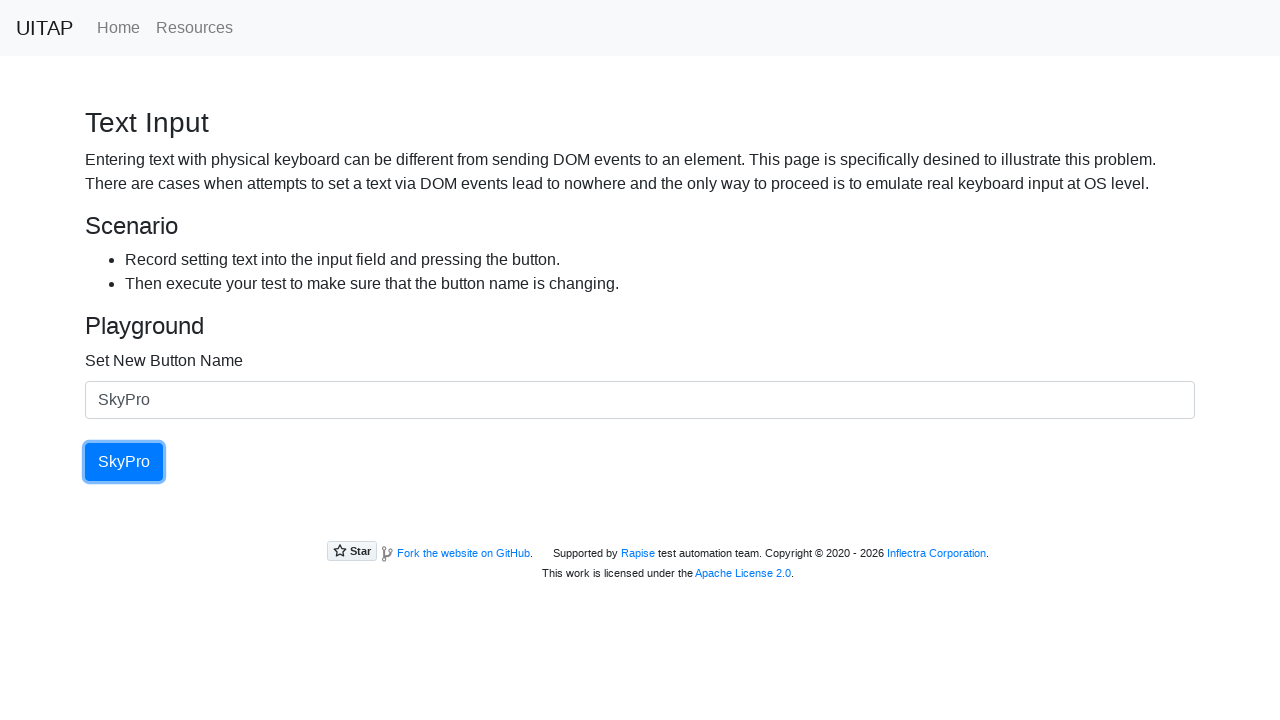